Tests dynamic loading functionality by clicking a start button, waiting for the loading icon to disappear, and verifying "Hello World!" text appears.

Starting URL: https://automationfc.github.io/dynamic-loading/

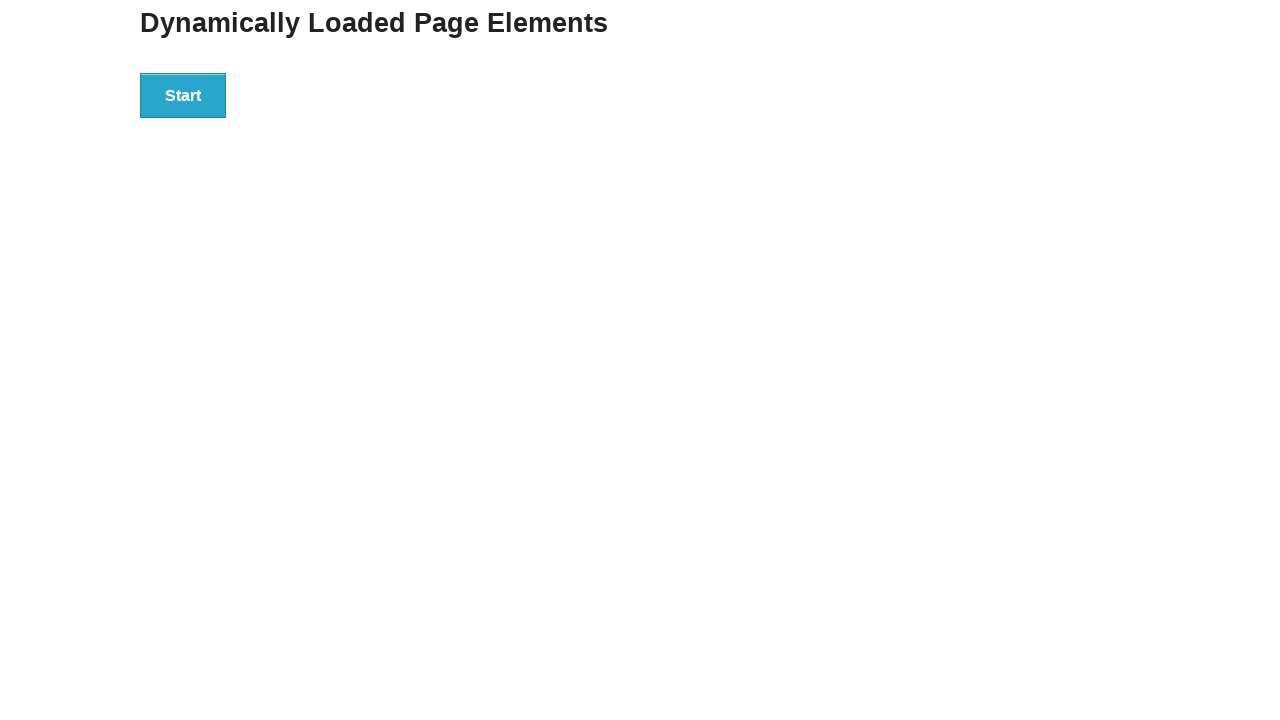

Clicked the Start button to initiate dynamic loading at (183, 95) on xpath=//button[normalize-space()='Start']
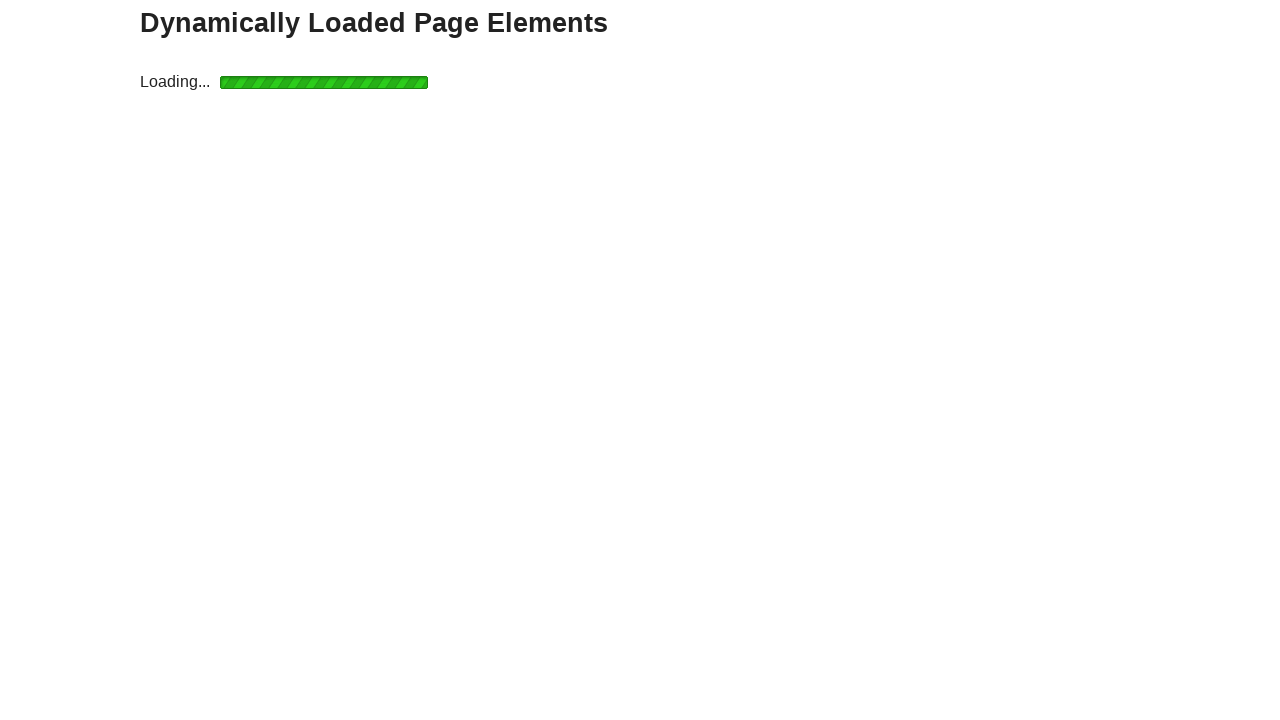

Loading icon disappeared after waiting
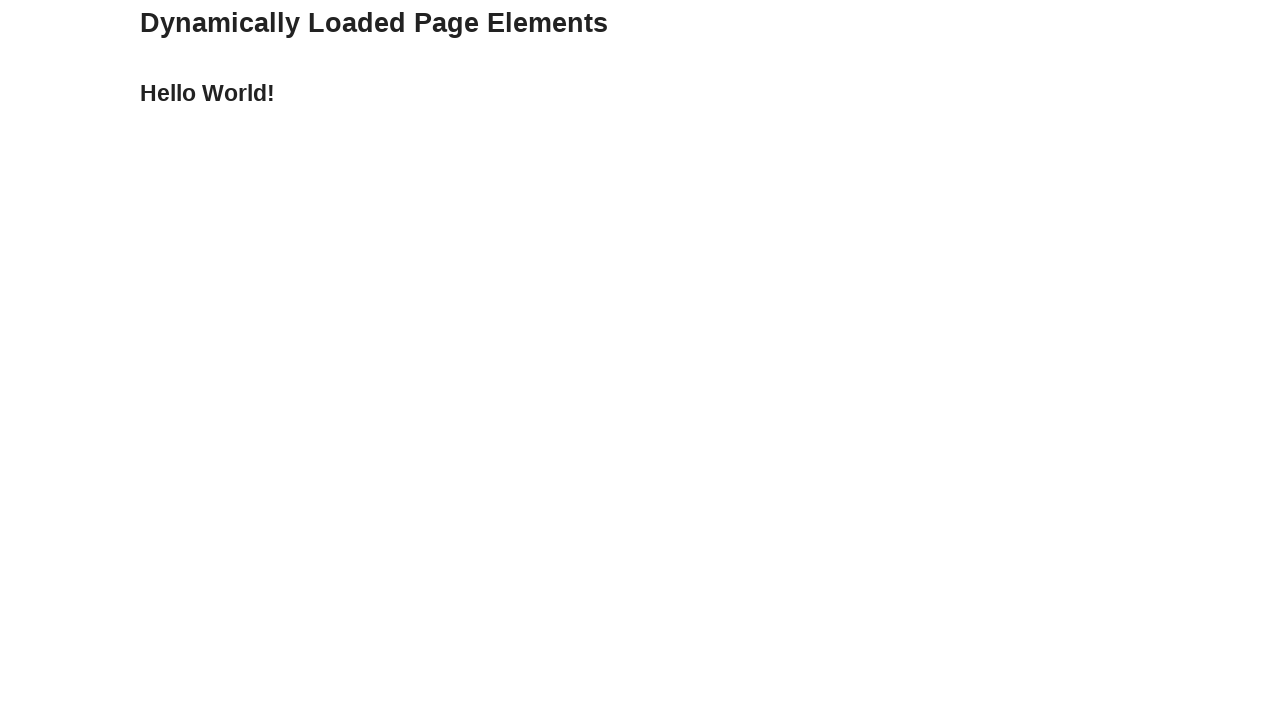

Hello World! text appeared on the page
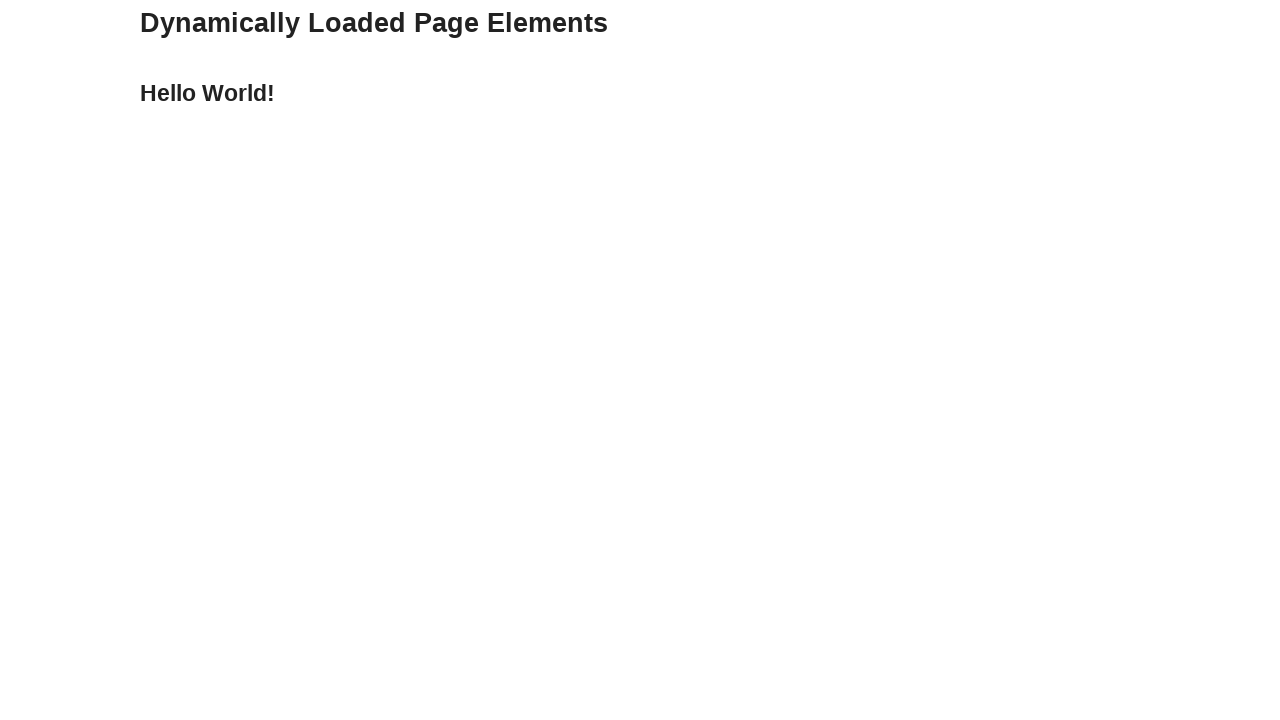

Retrieved 'Hello World!' text content for assertion
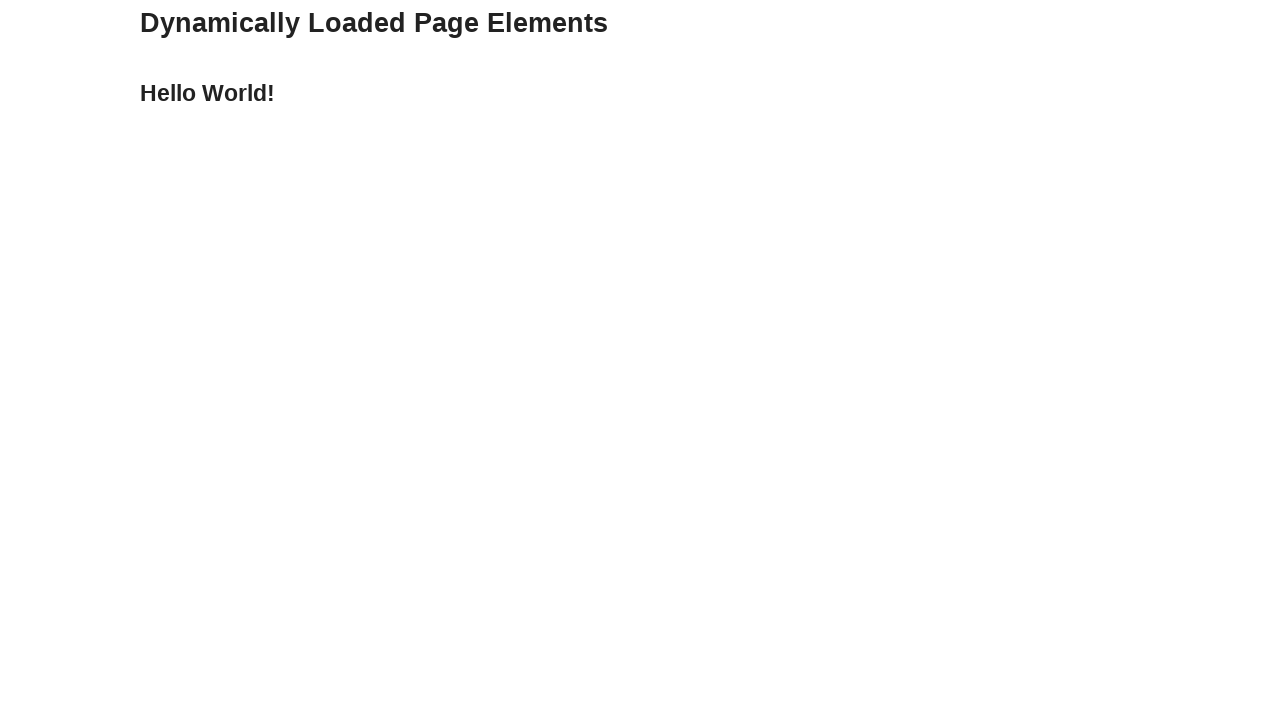

Assertion passed: Hello World! text matches expected value
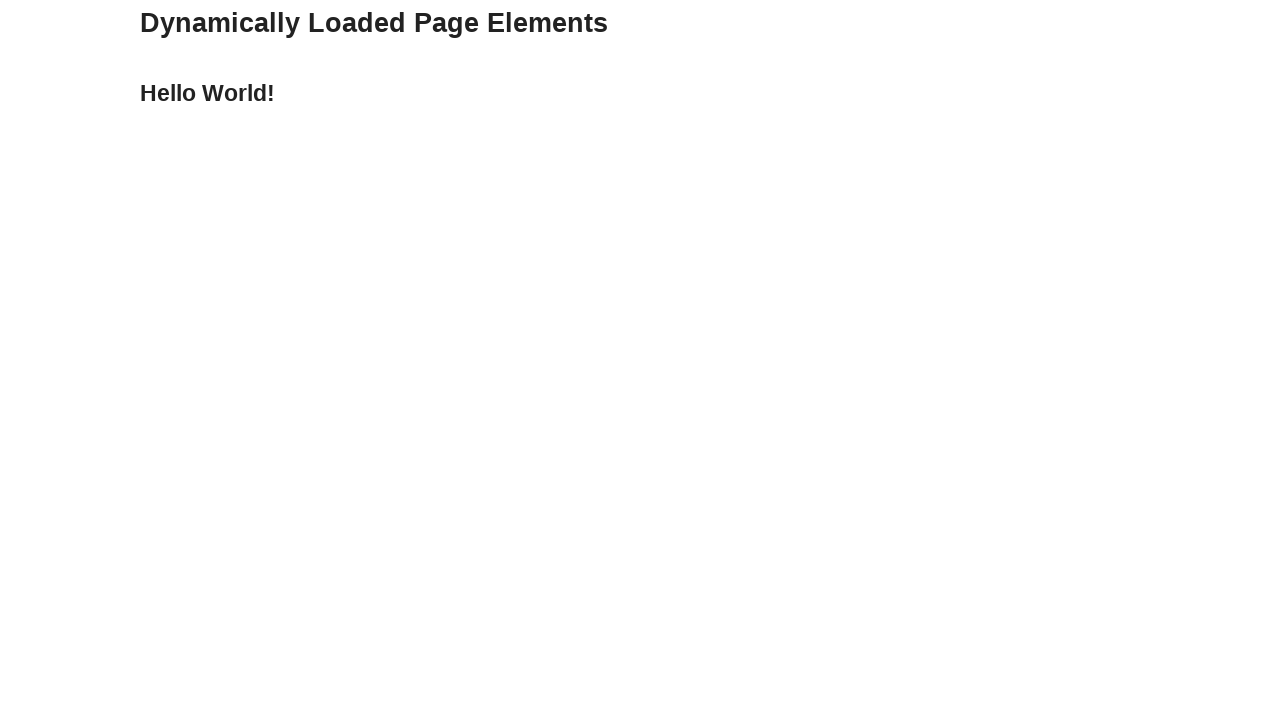

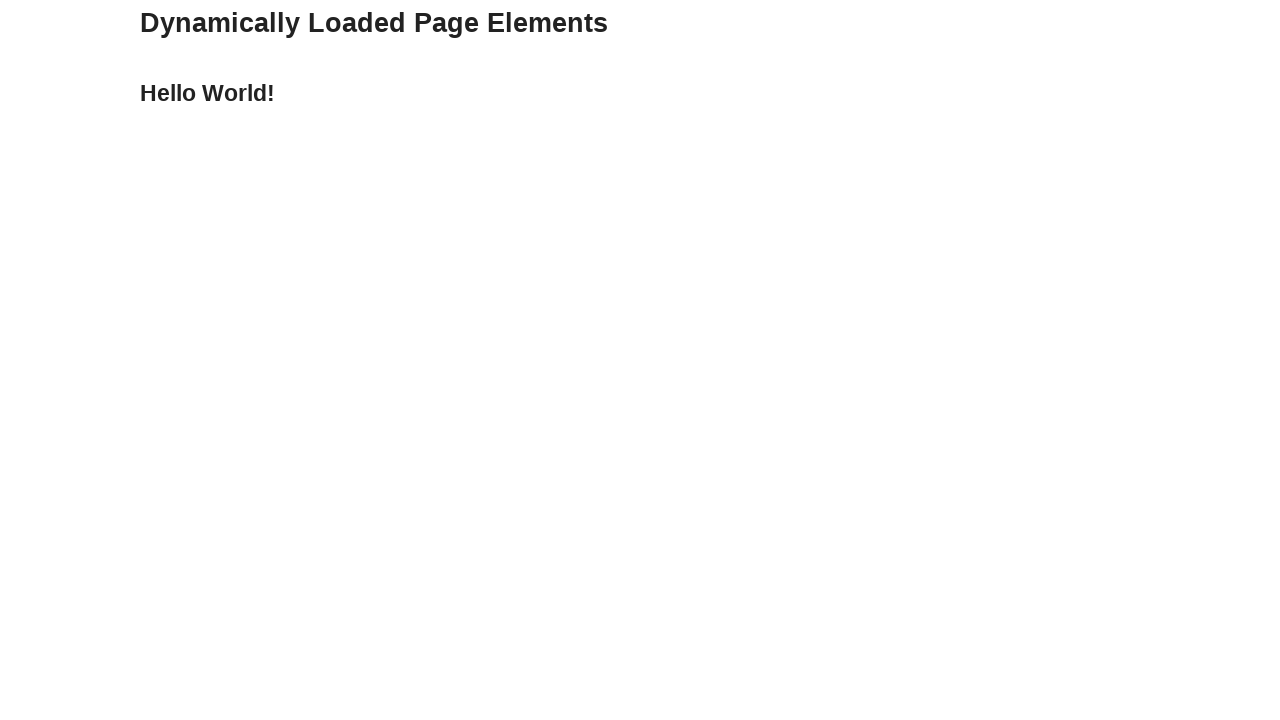